Tests autosuggestive dropdown functionality by typing a partial country name and selecting a matching suggestion from the dropdown list

Starting URL: https://rahulshettyacademy.com/dropdownsPractise/

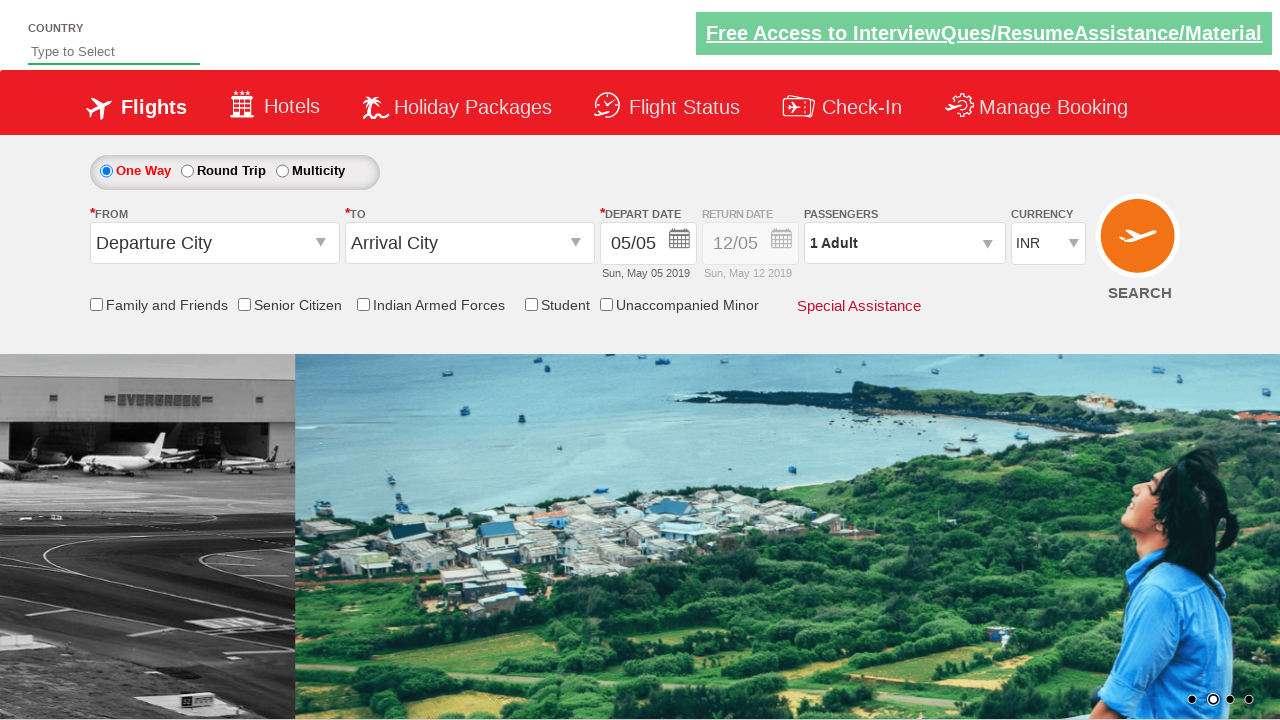

Typed 'ame' into autosuggest input field to trigger dropdown suggestions on input#autosuggest
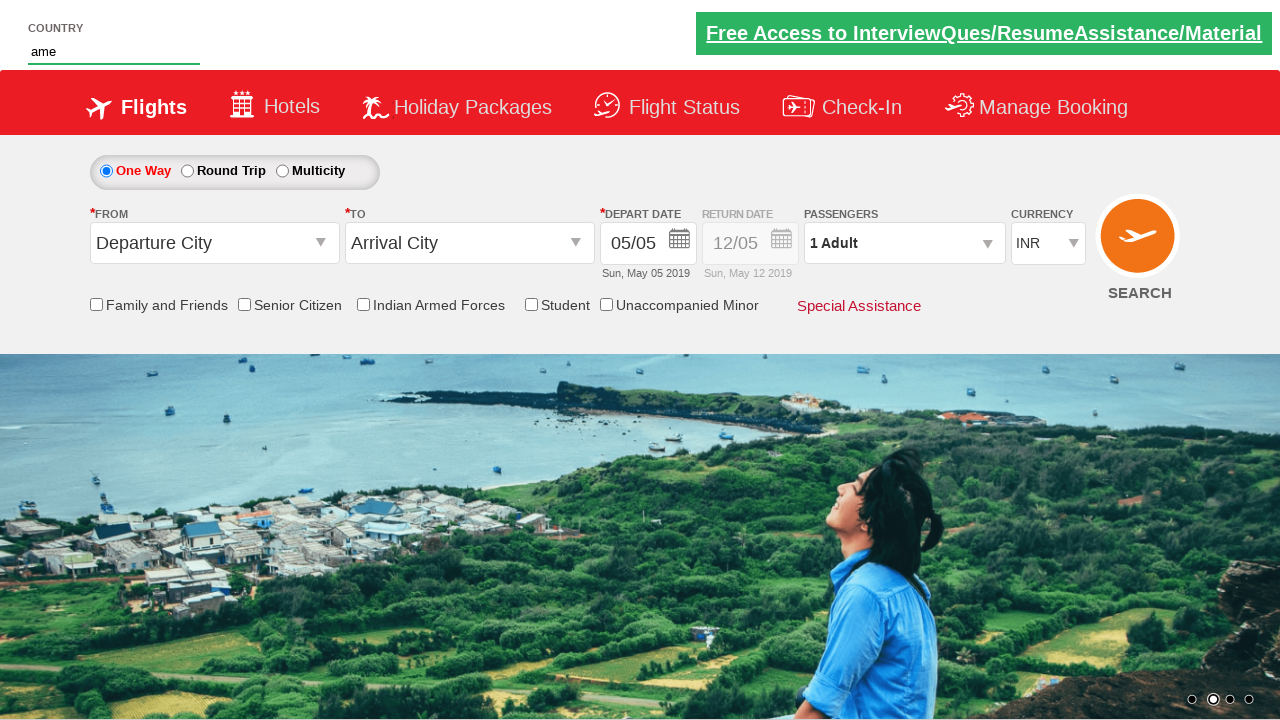

Autosuggest dropdown appeared with matching suggestions
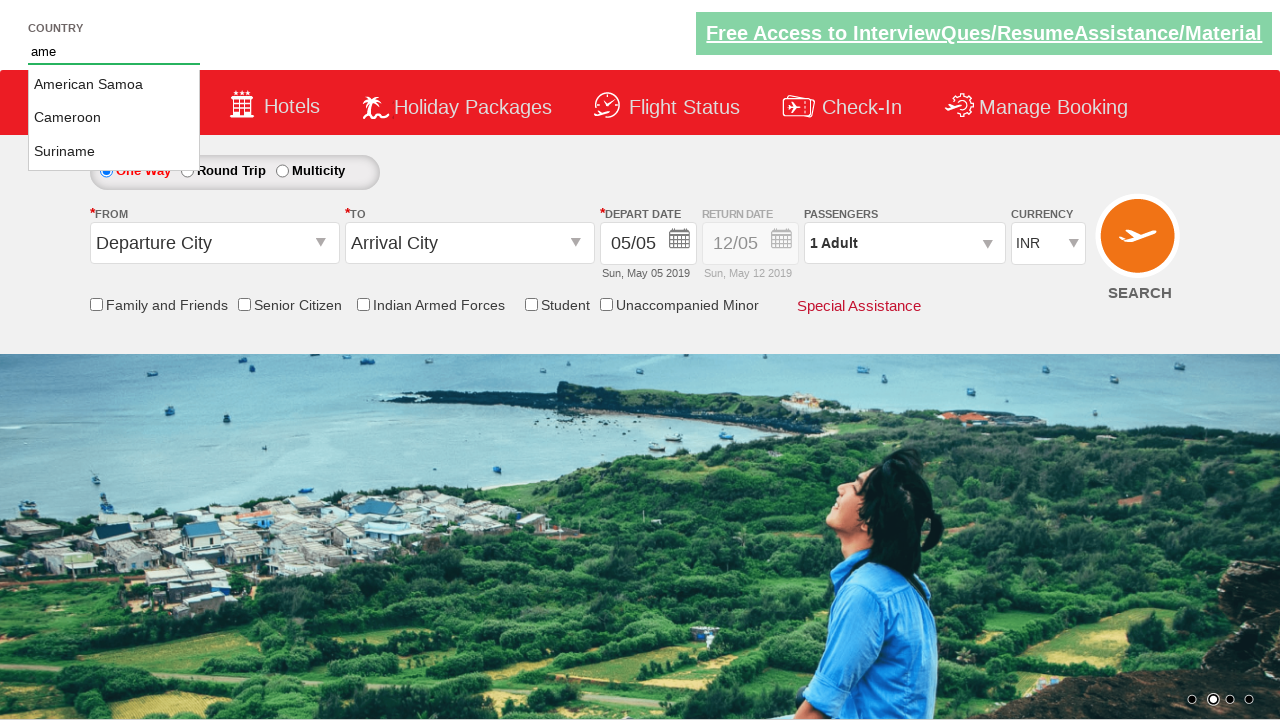

Selected 'Suriname' from the autosuggest dropdown at (114, 152) on li.ui-menu-item >> nth=2
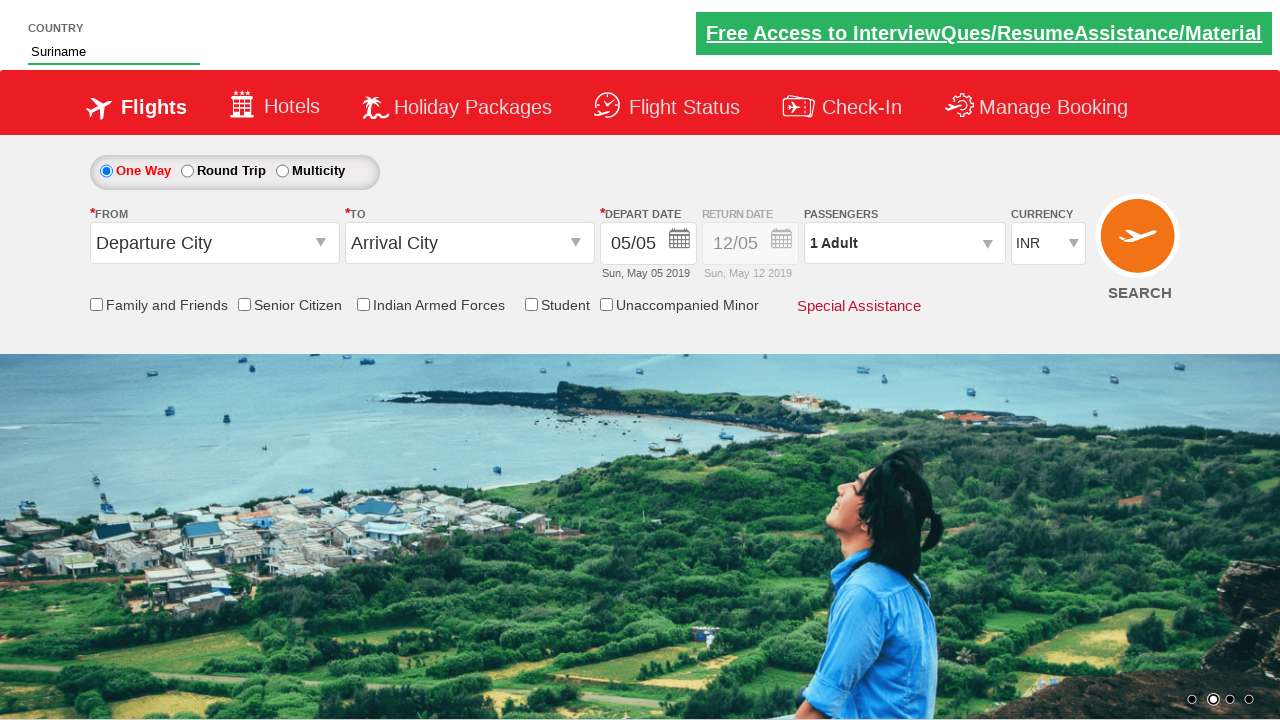

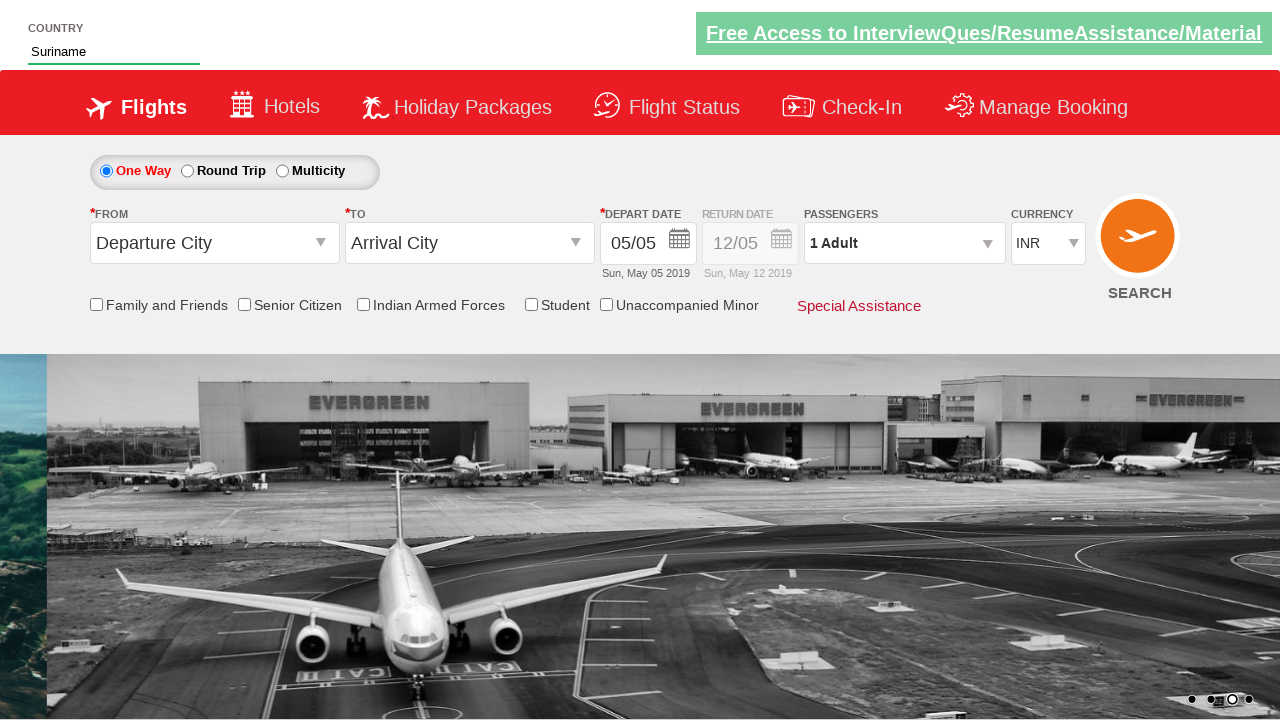